Tests window interactions by clicking Browser Windows menu, opening a new tab via button click, and verifying content in the new window

Starting URL: https://demoqa.com/alertsWindows

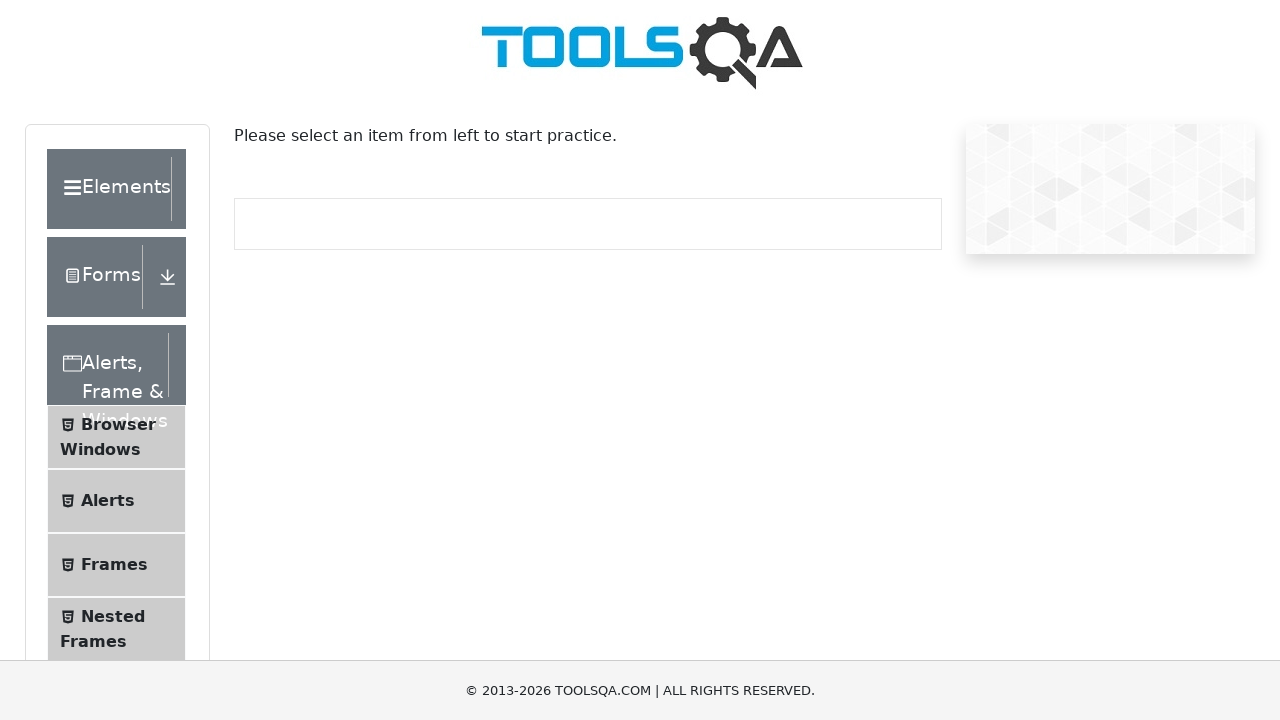

Clicked 'Browser Windows' menu item at (118, 424) on xpath=//span[text()='Browser Windows']
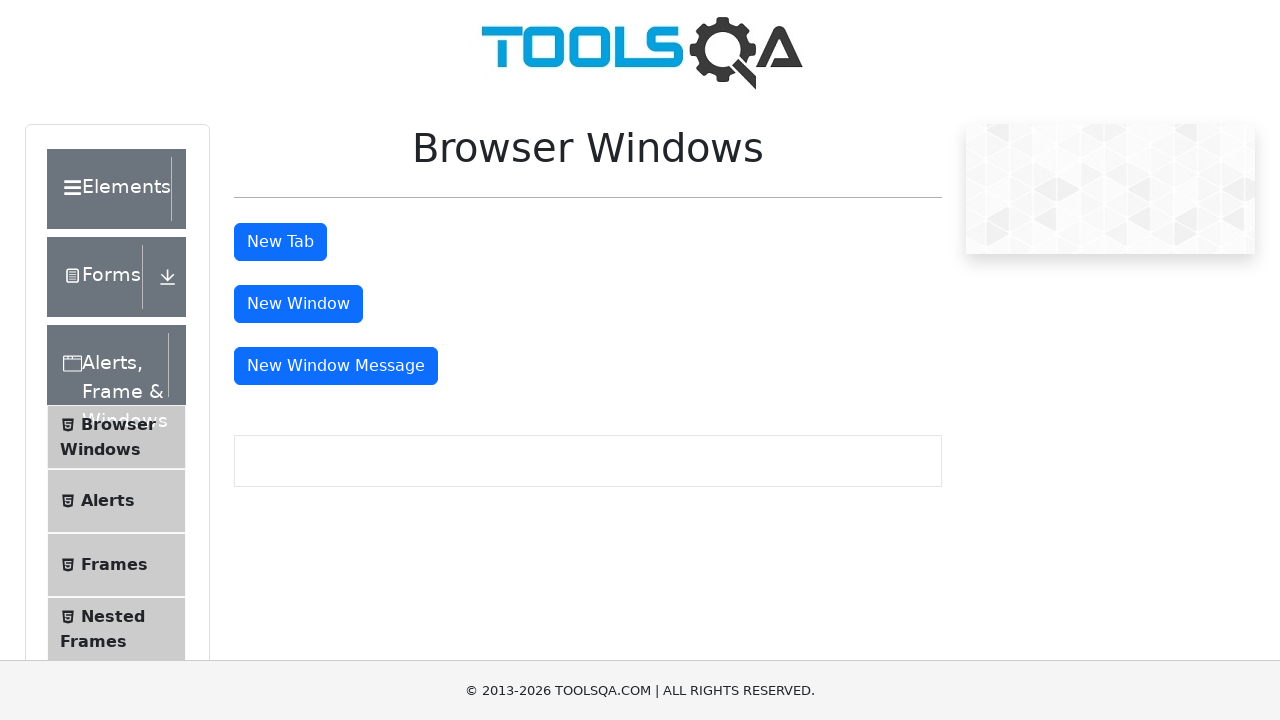

Page loaded and tab button is visible
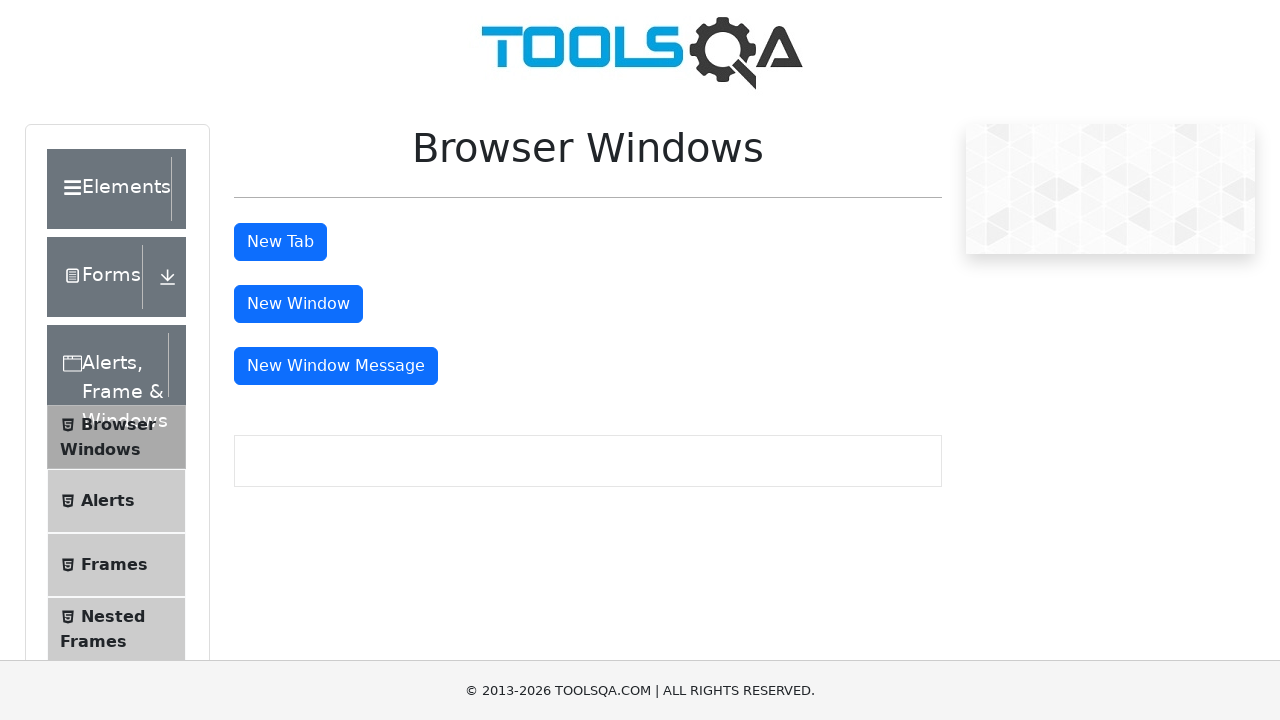

Clicked tab button to open new window at (280, 242) on #tabButton
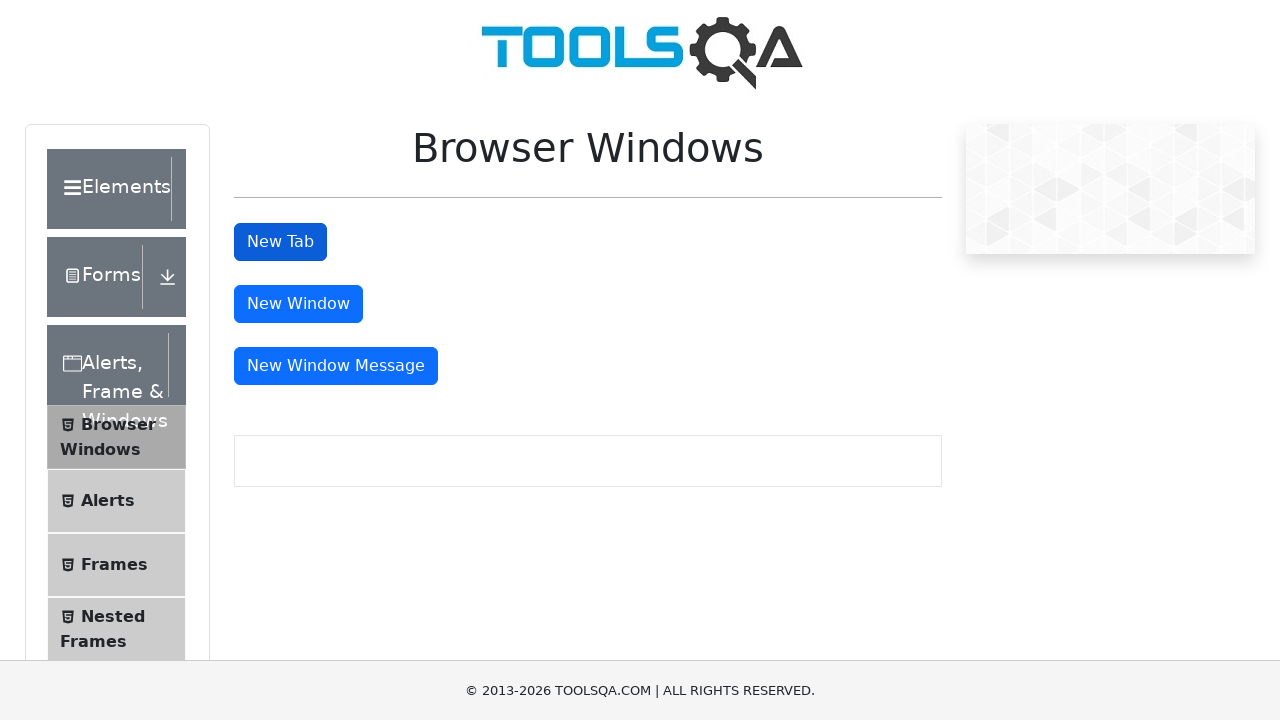

New page loaded and is ready
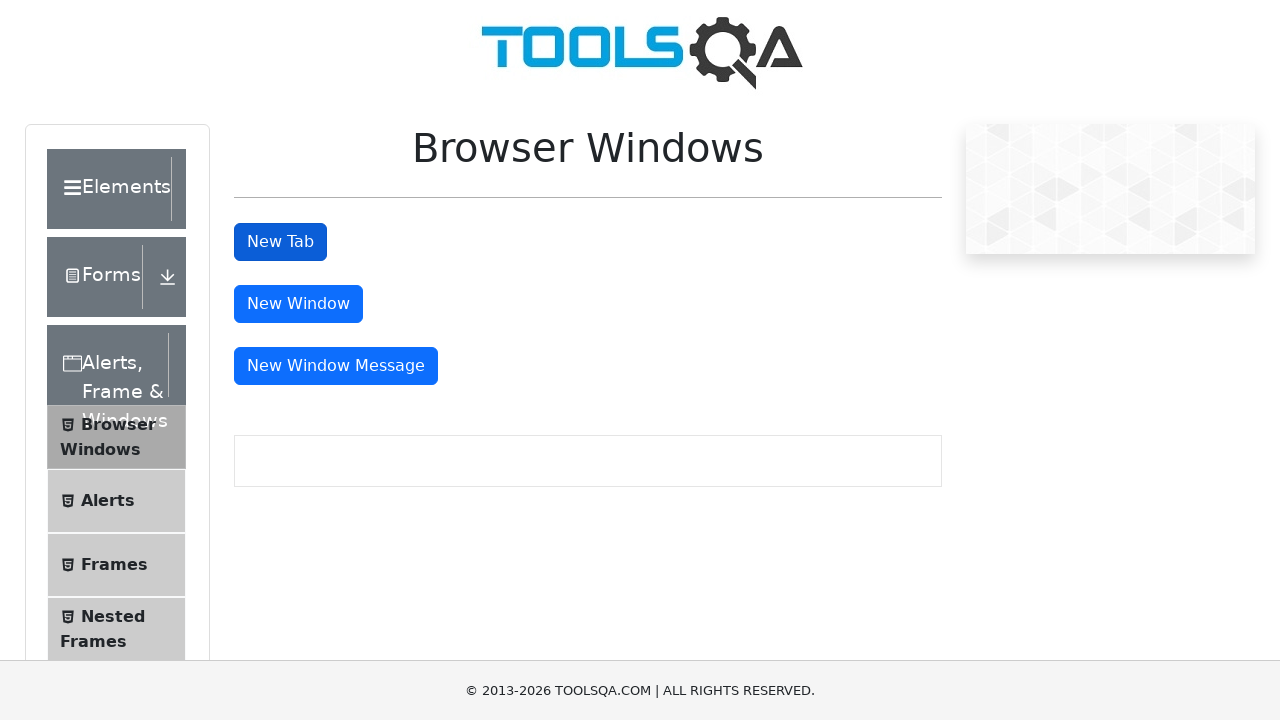

Verified sample heading content is present in new window
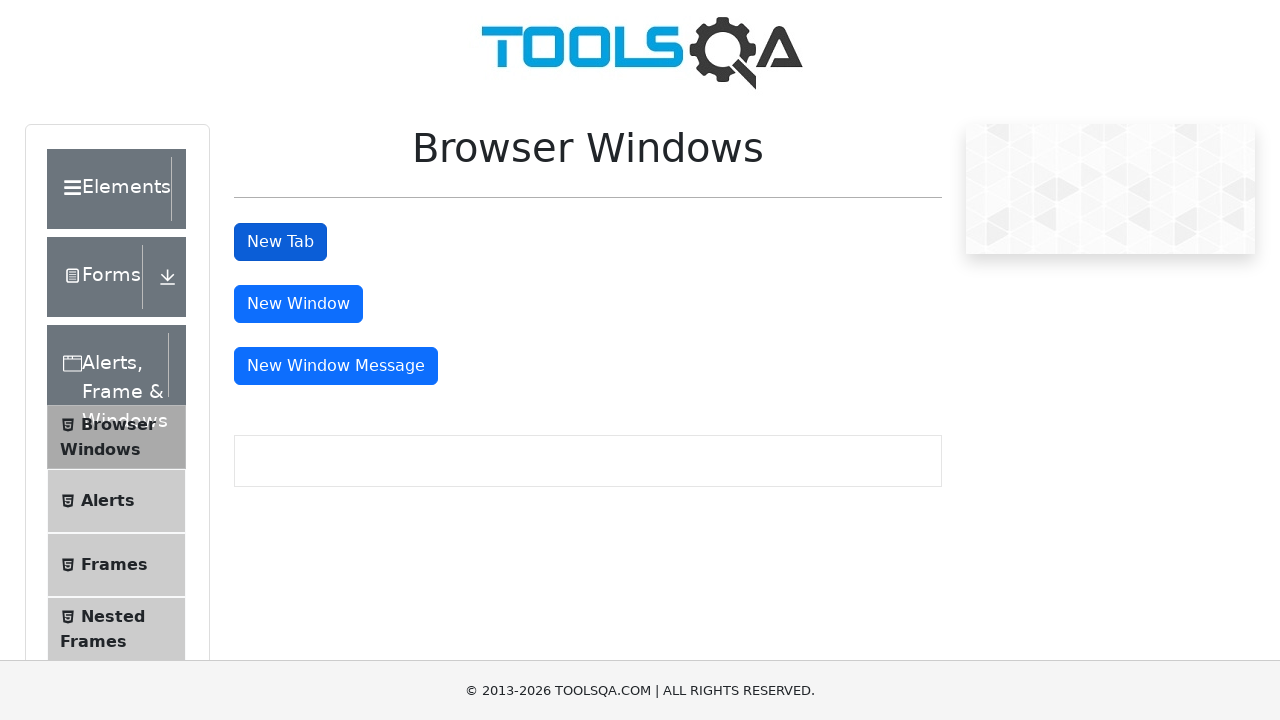

Switched back to original page
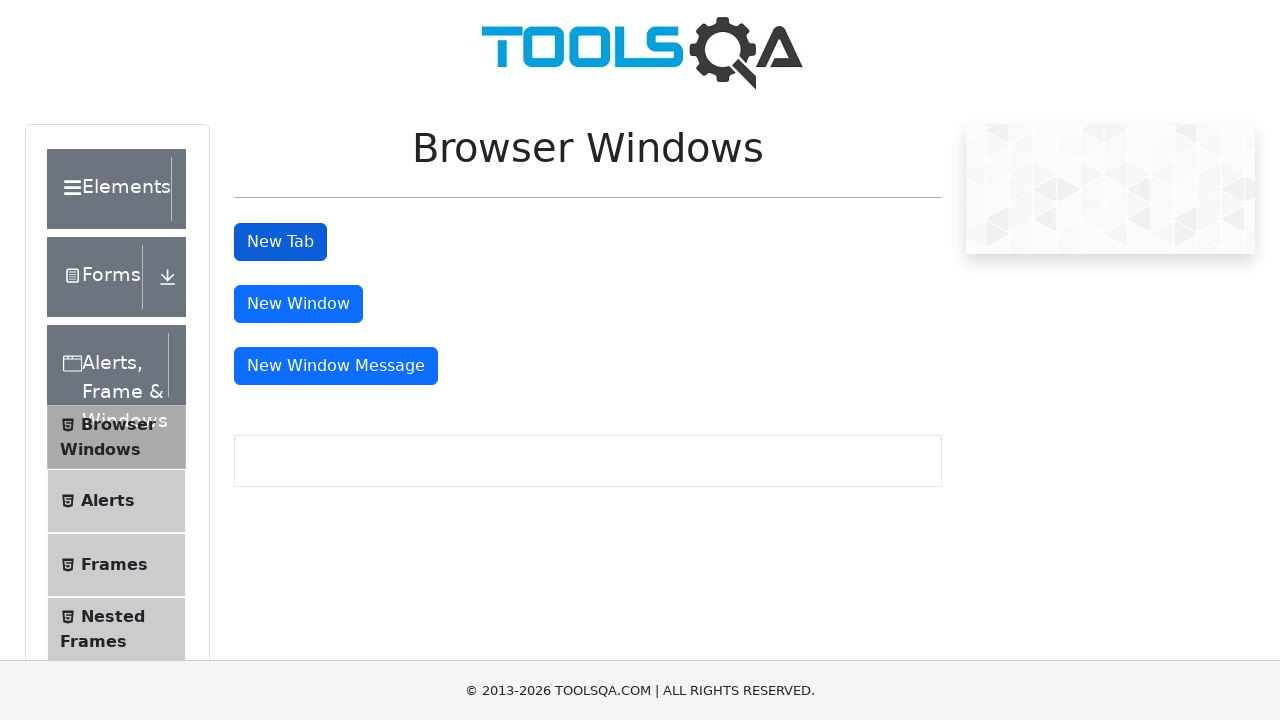

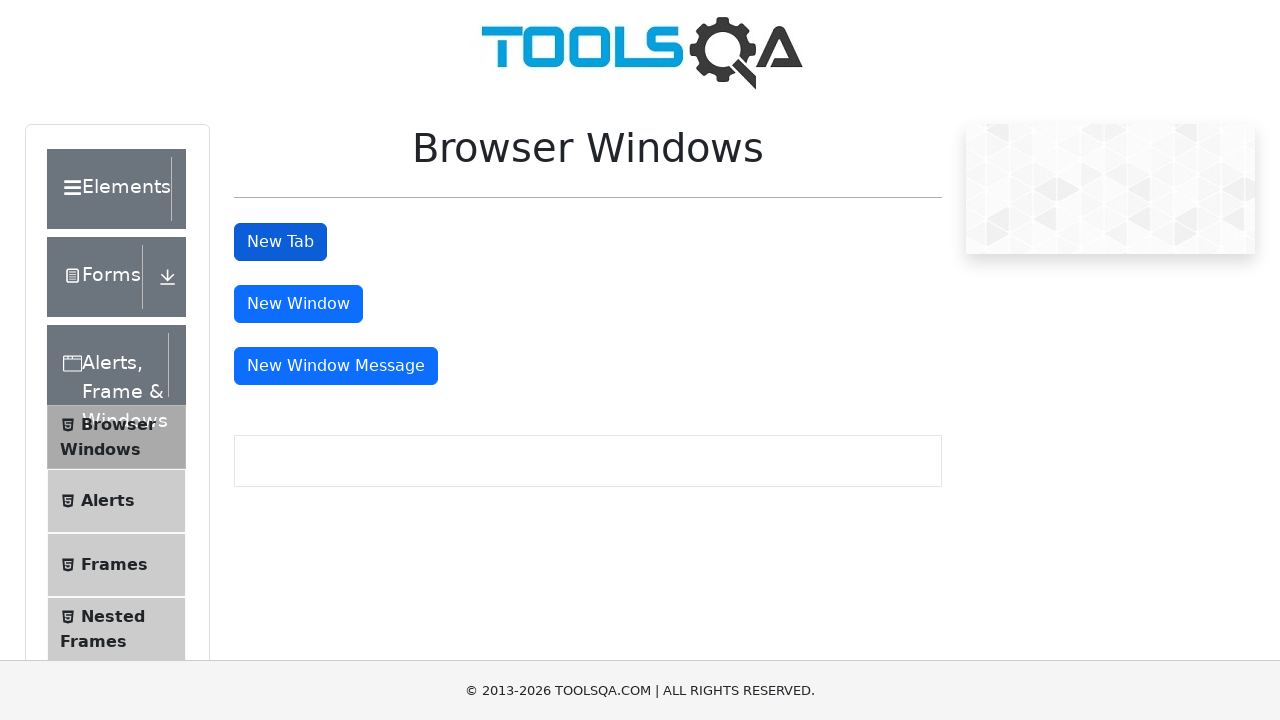